Tests JavaScript alert handling by clicking a button that triggers a JS alert, accepting the alert, and verifying the result message on the page.

Starting URL: http://the-internet.herokuapp.com/javascript_alerts

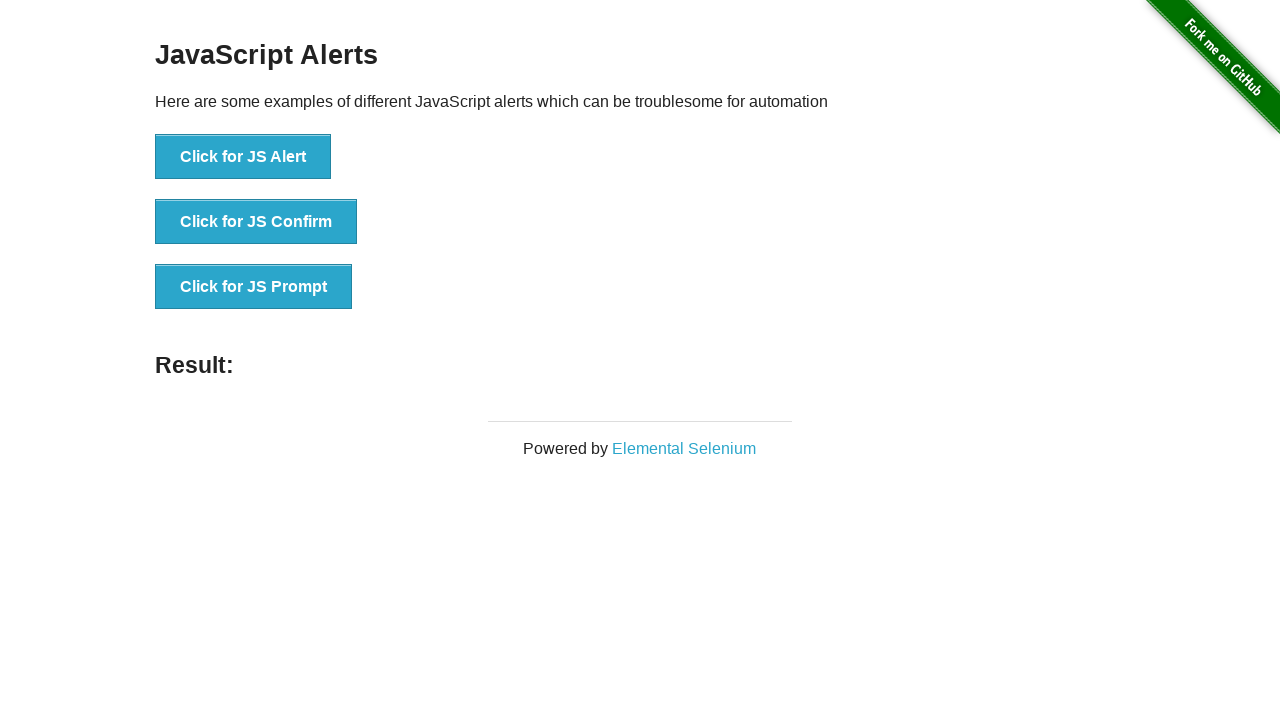

Clicked the first button to trigger JavaScript alert at (243, 157) on ul > li:nth-child(1) > button
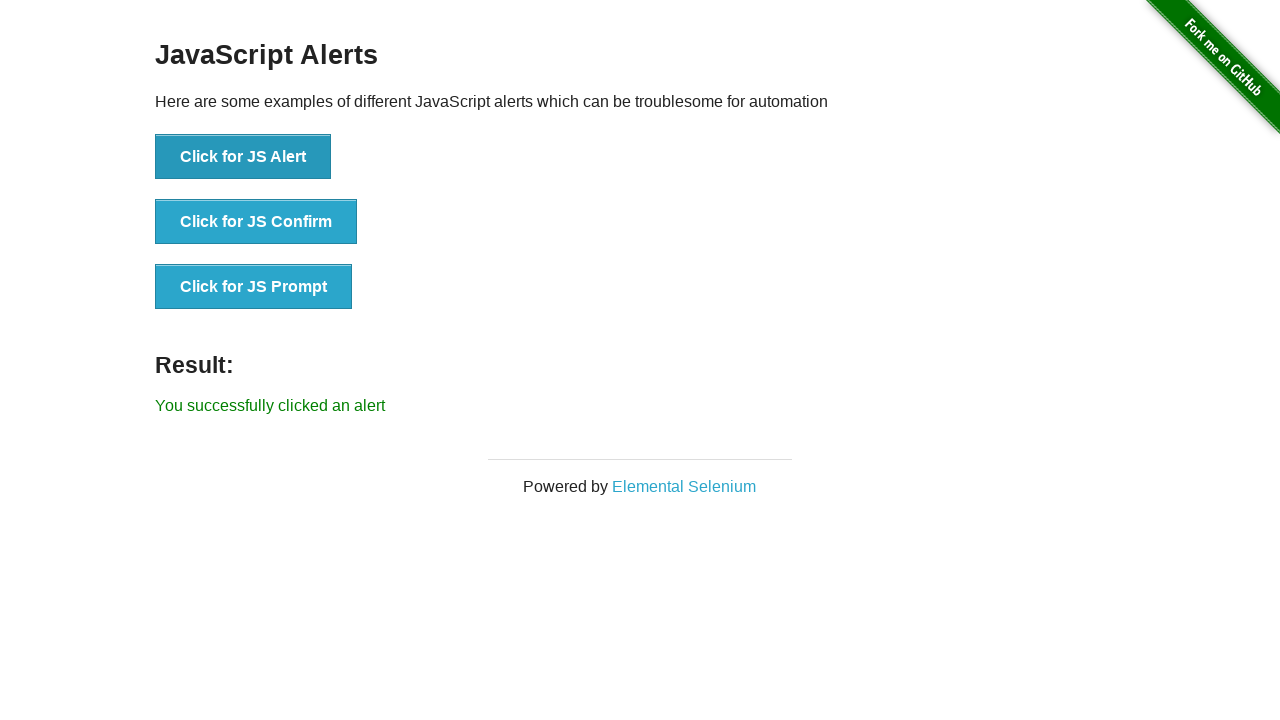

Set up dialog handler to accept JavaScript alert
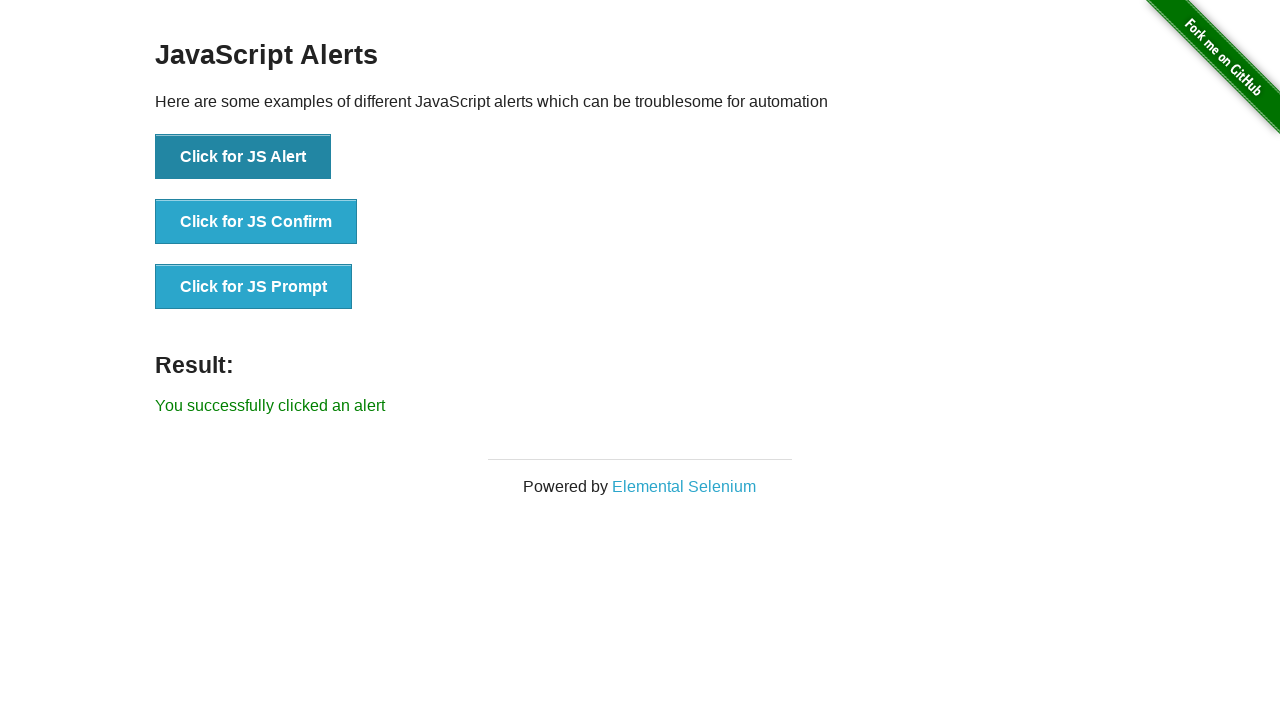

Waited for result message to appear on page
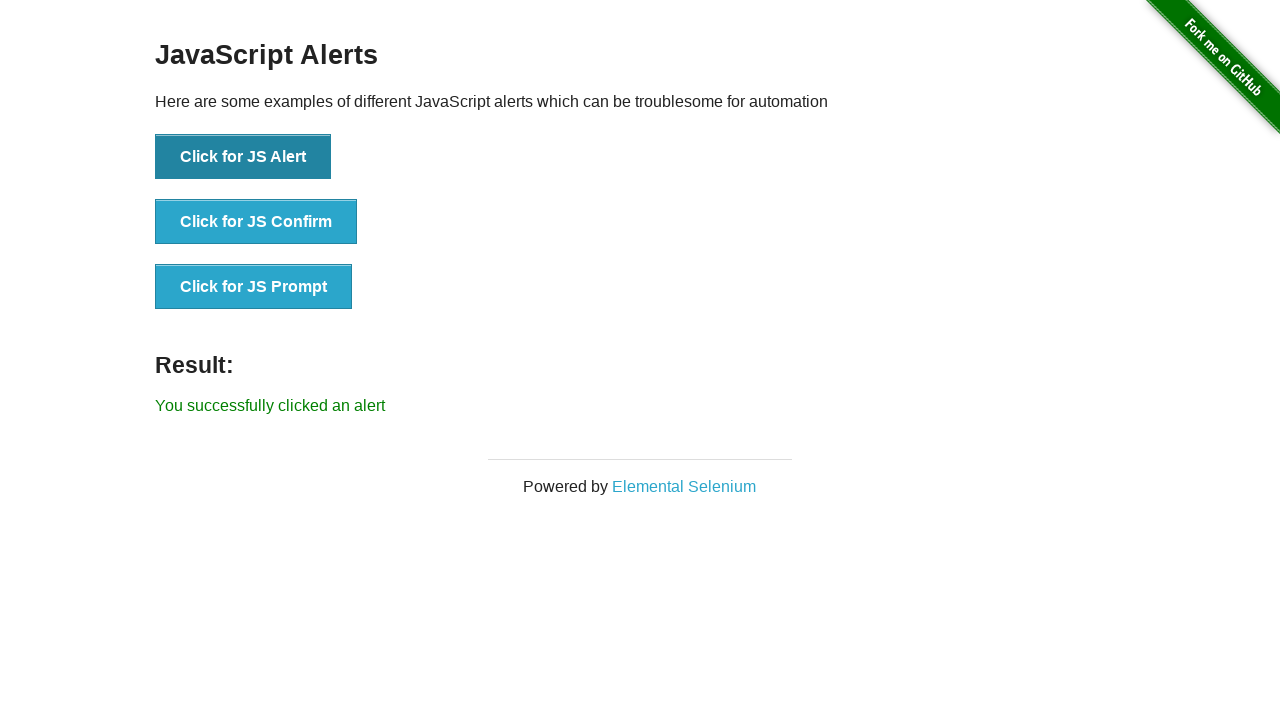

Retrieved result message text
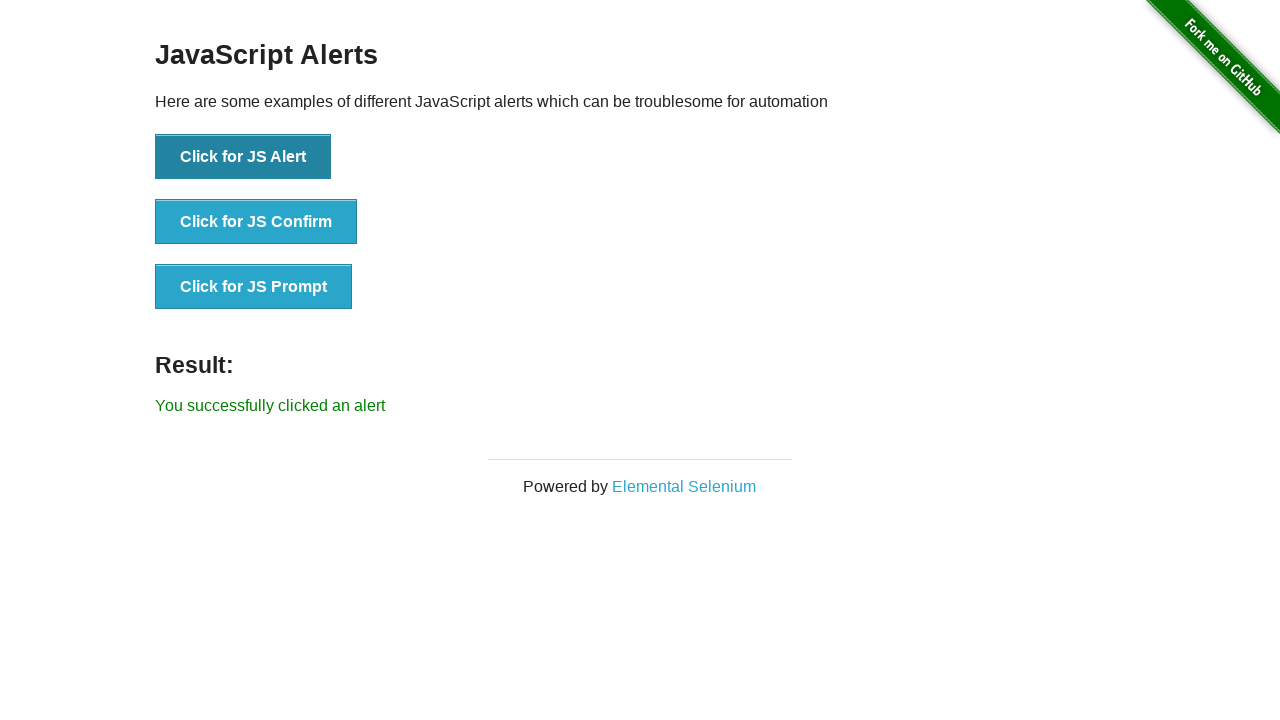

Verified result message matches expected text 'You successfully clicked an alert'
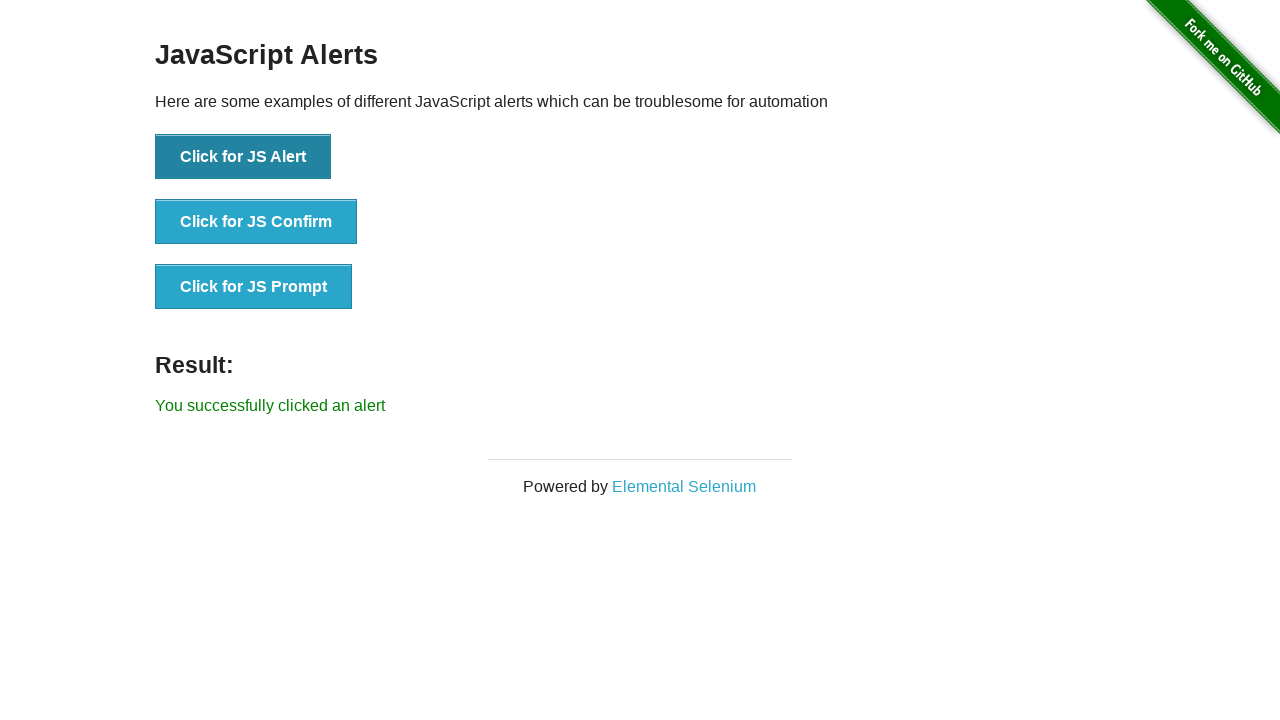

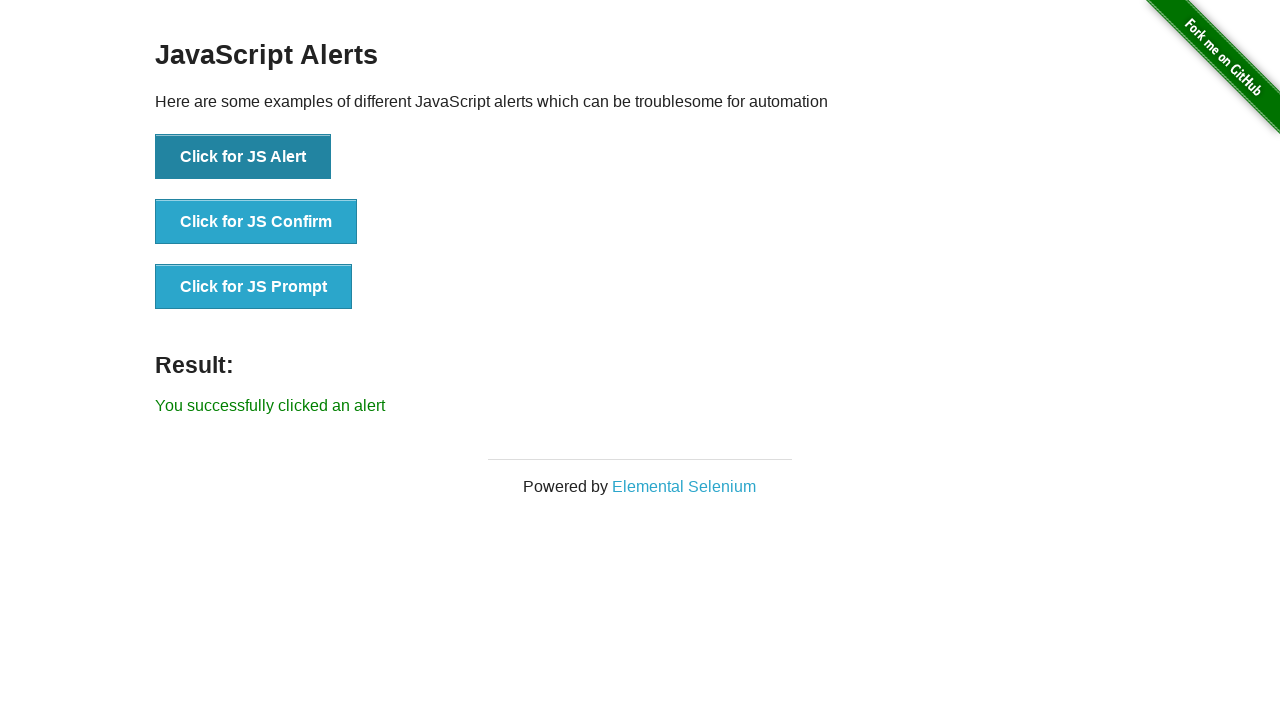